Tests cancelling an edit with Escape key in the All filter view

Starting URL: https://todomvc4tasj.herokuapp.com/

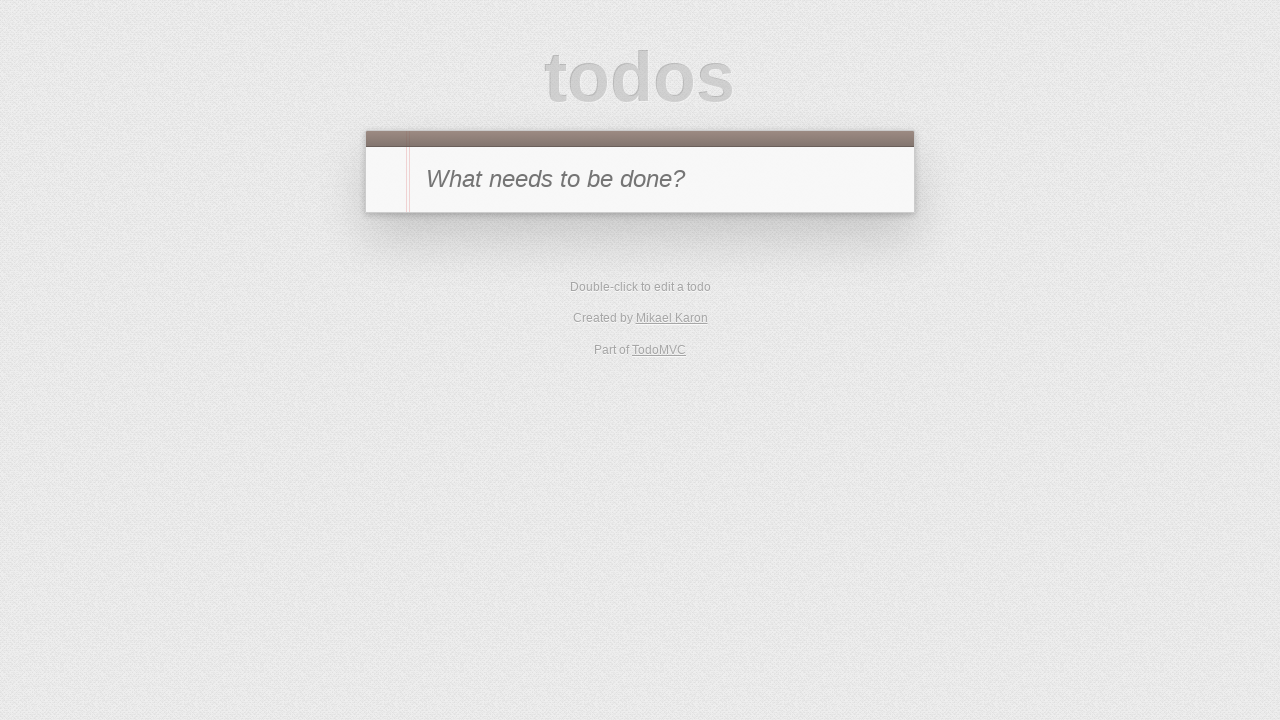

Set localStorage with a single incomplete task titled '1'
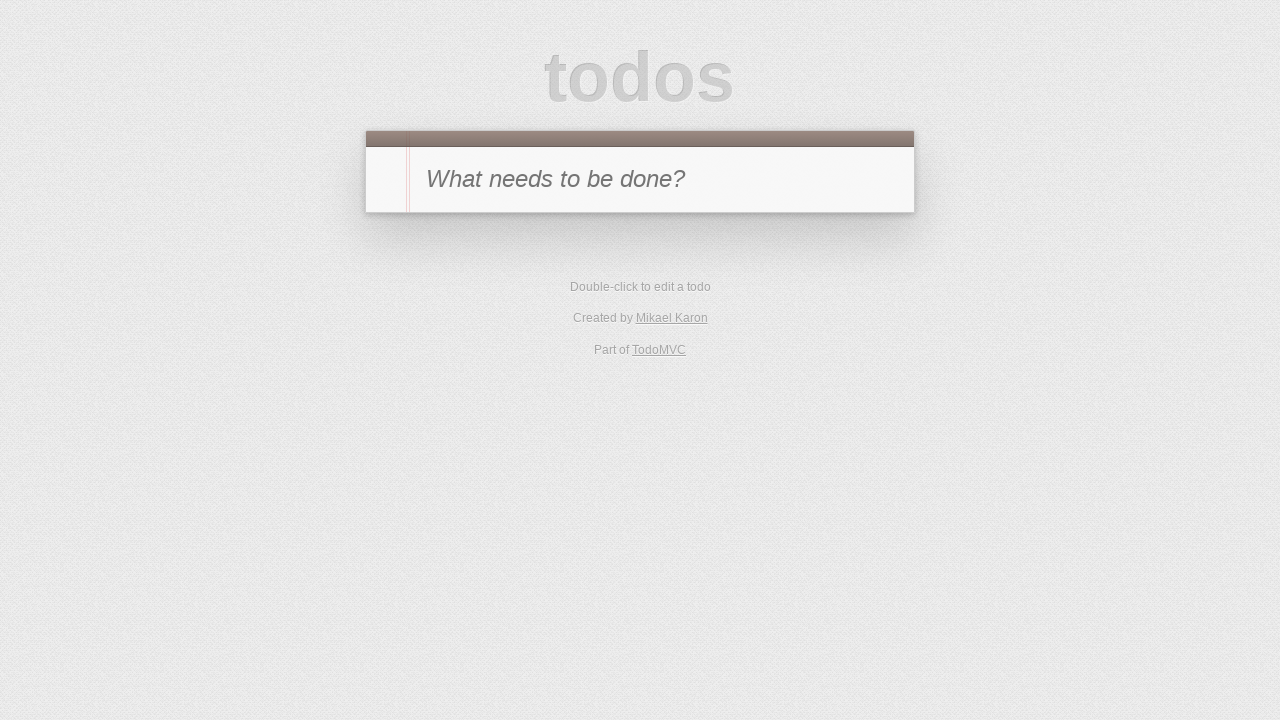

Reloaded the page to load task from localStorage
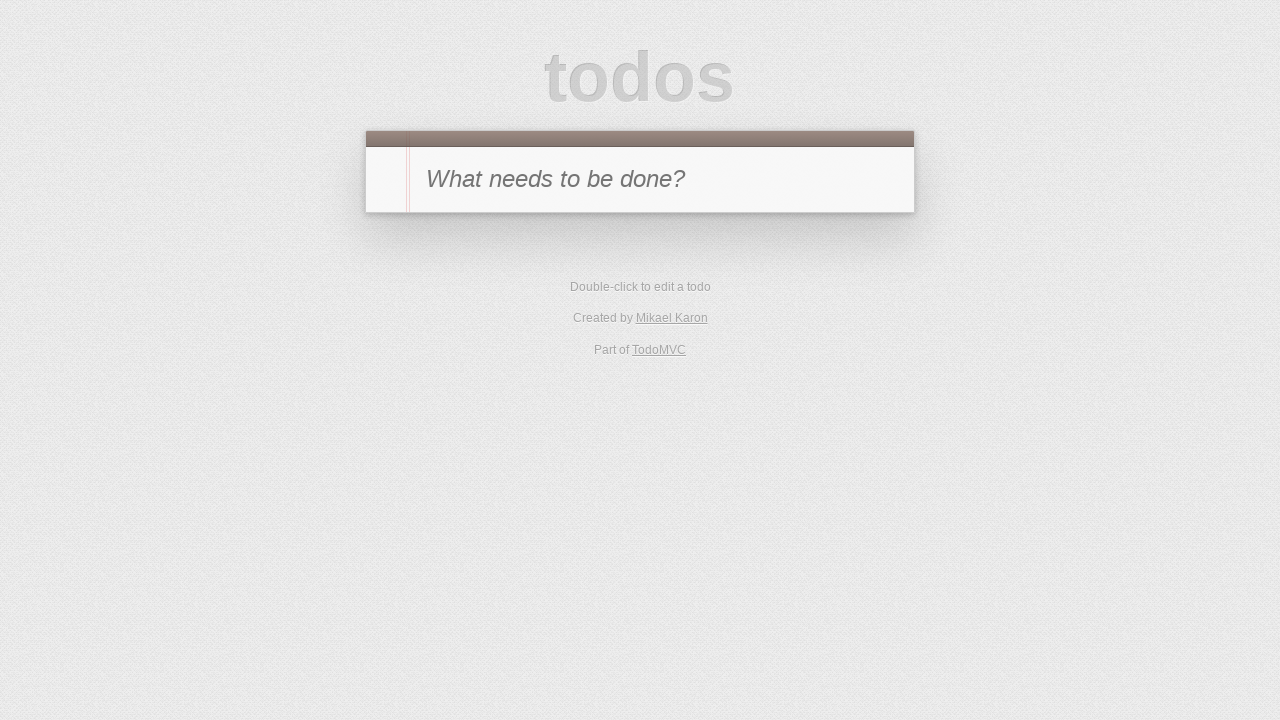

Double-clicked on task text '1' to enter edit mode at (662, 242) on text=1
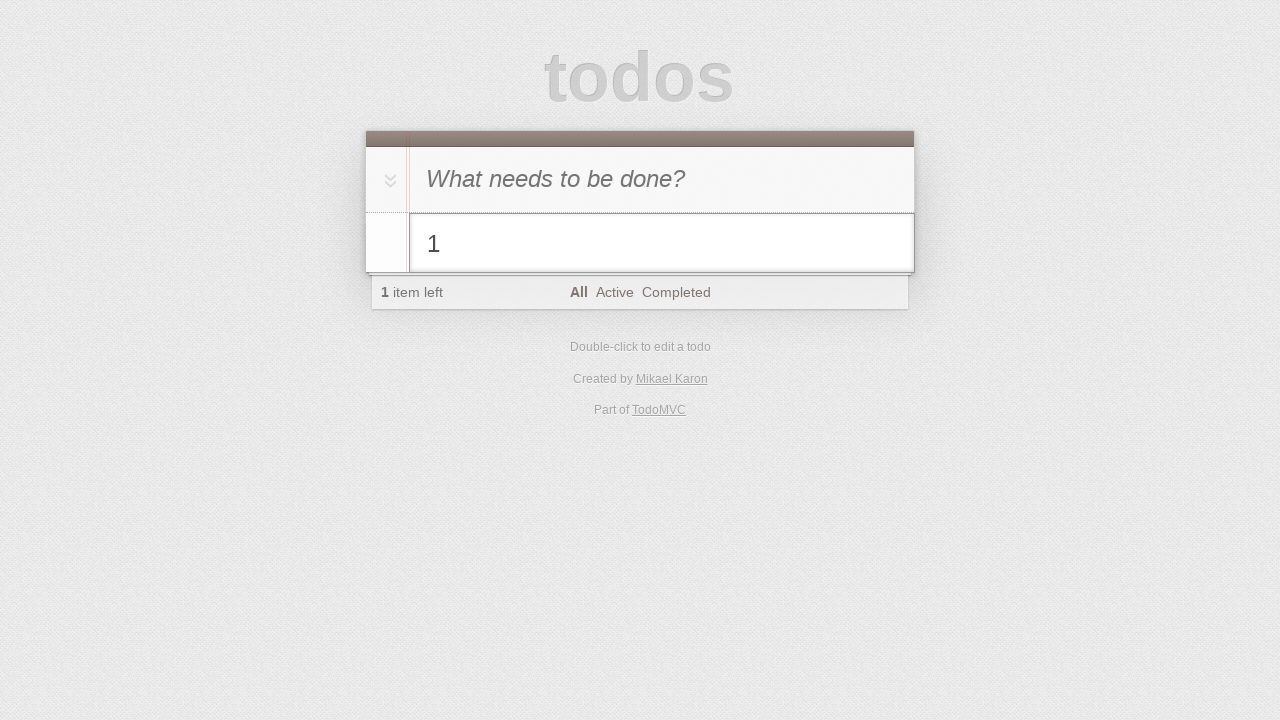

Filled edit field with new text '1 edited cancelled' on .editing .edit
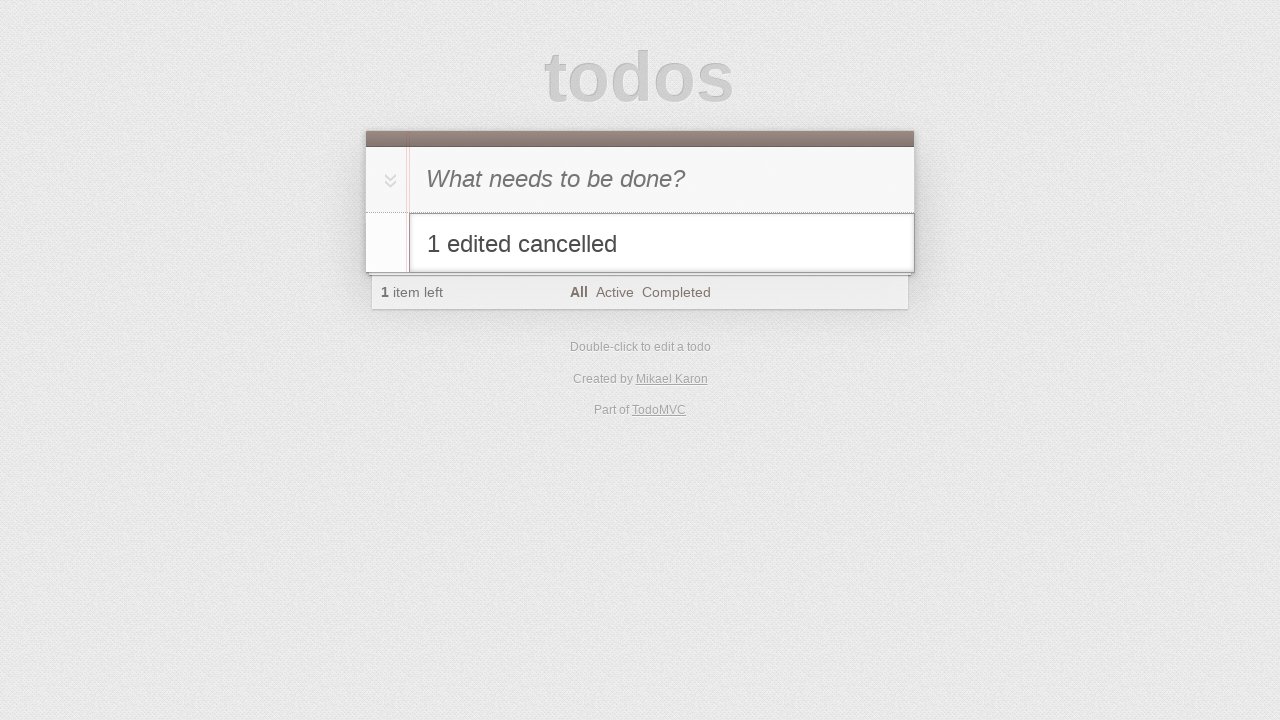

Pressed Escape key to cancel the edit on .editing .edit
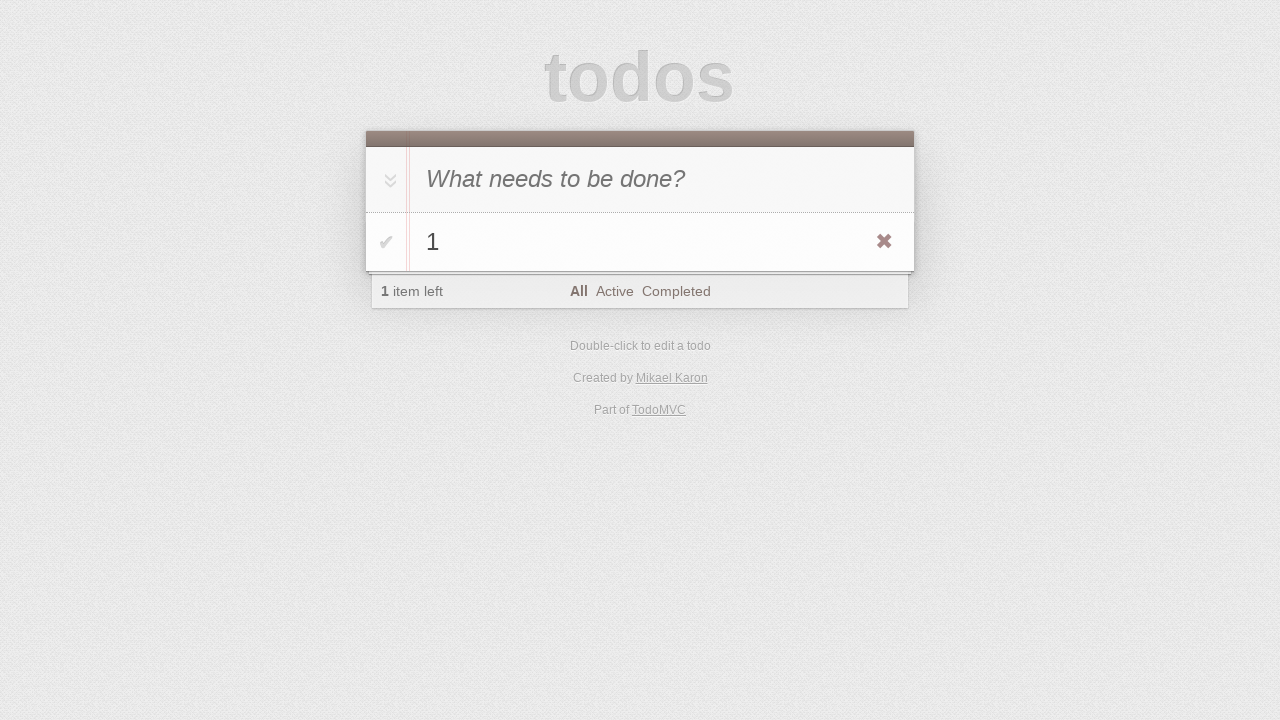

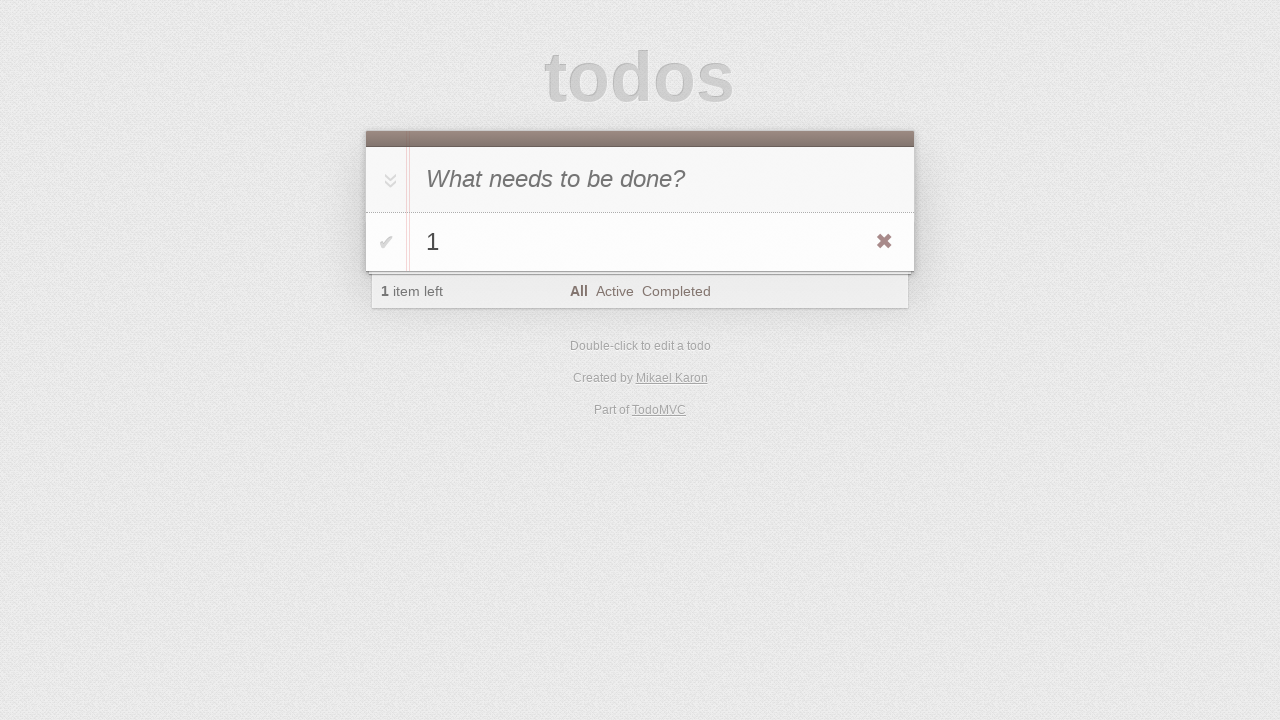